Verifies that specific elements contain expected text content

Starting URL: http://omayo.blogspot.com/

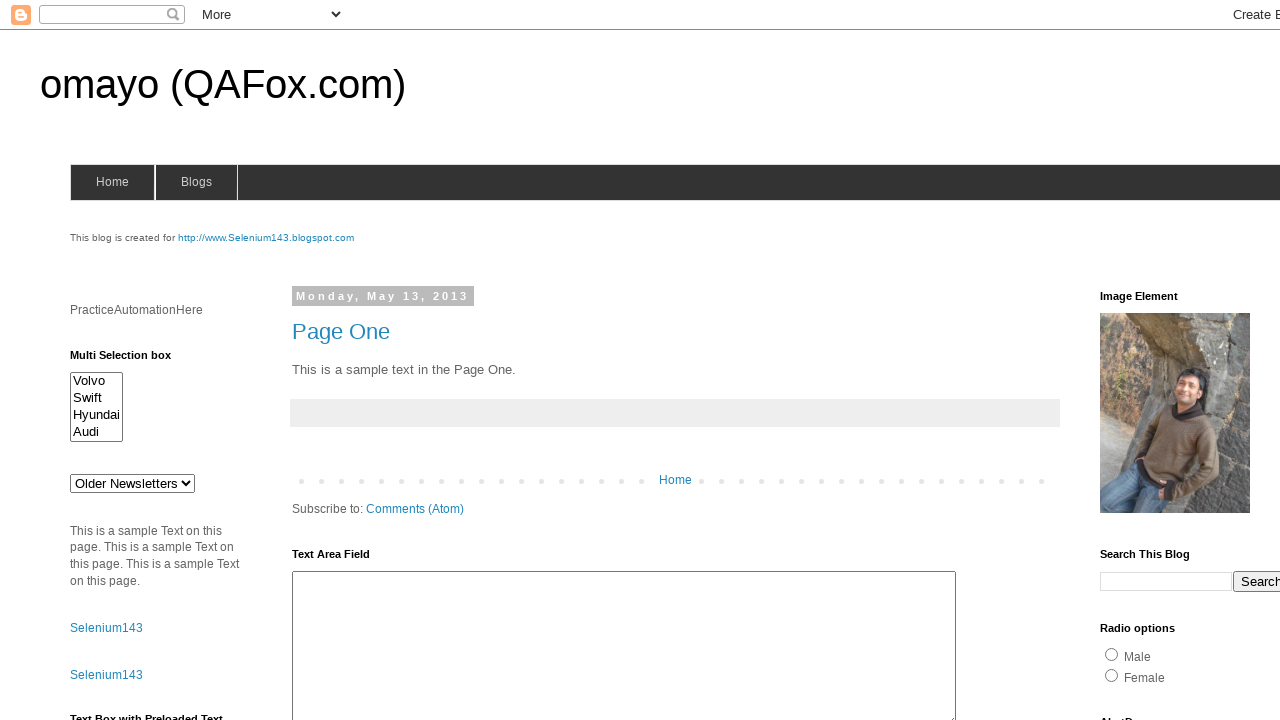

Navigated to http://omayo.blogspot.com/
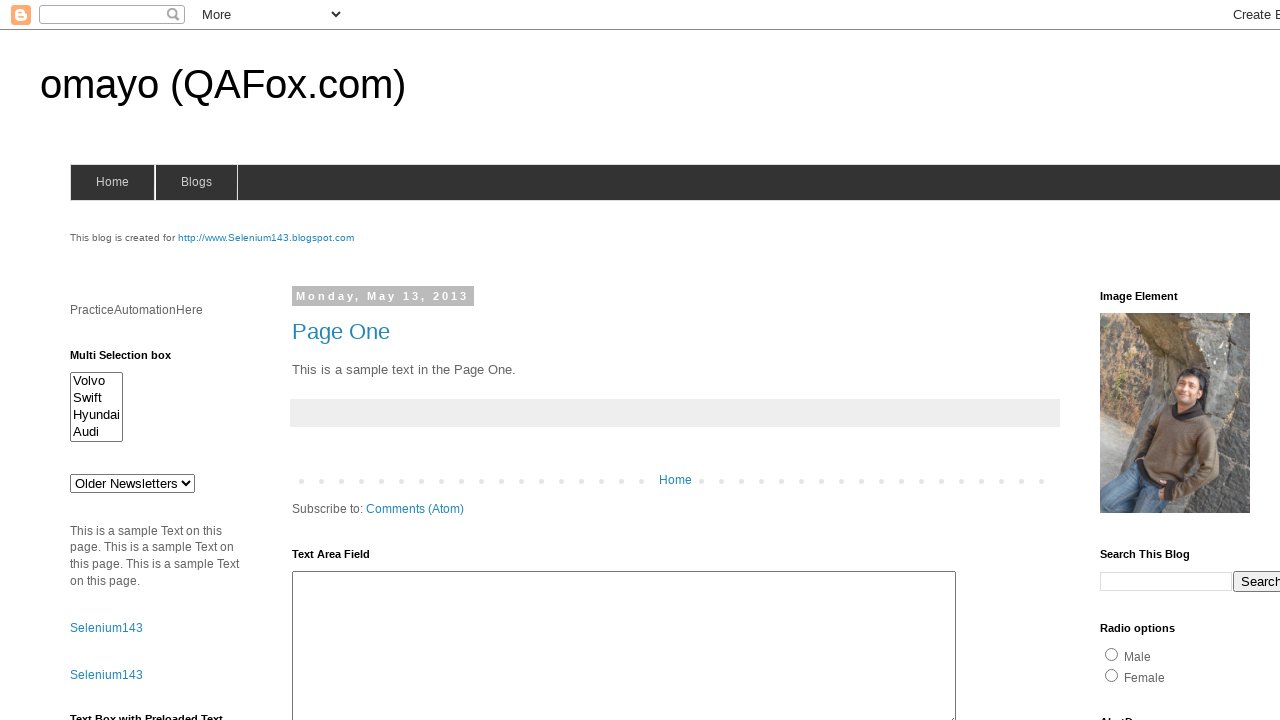

Verified that paragraph with id 'pah' contains partial text 'PracticeAutomatio'
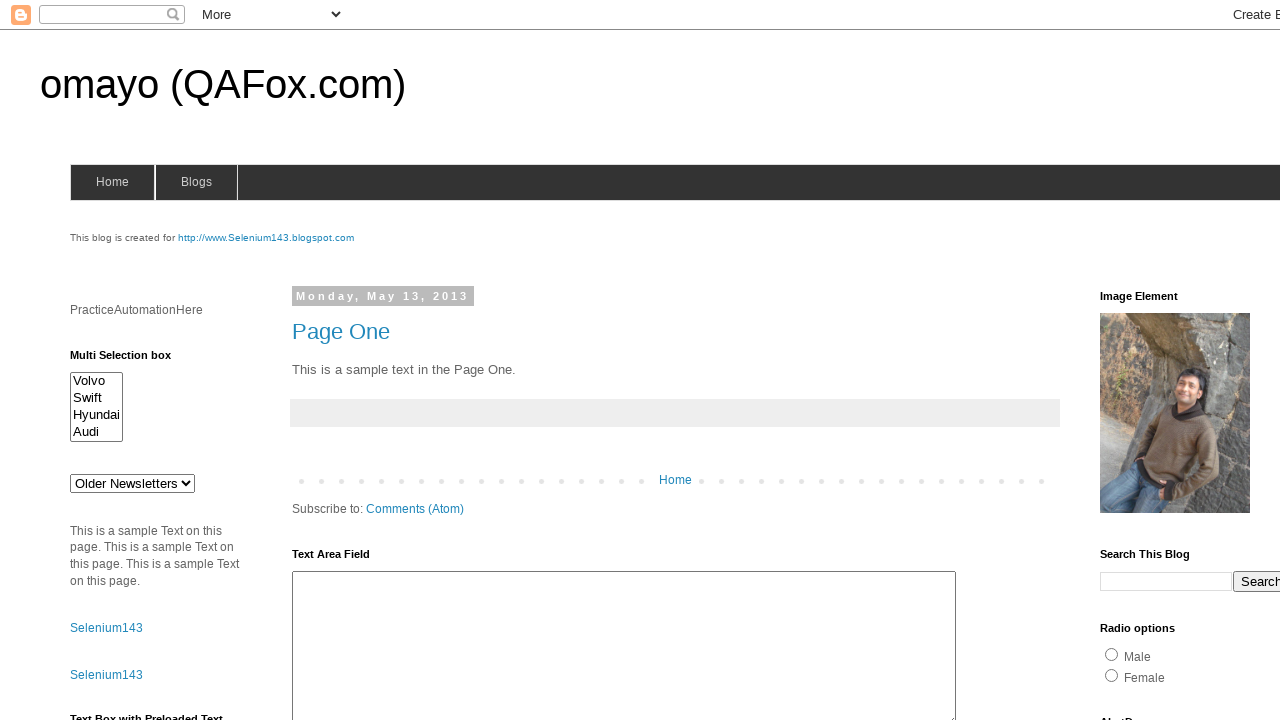

Verified that paragraph with id 'pah' contains exact text 'PracticeAutomationHere'
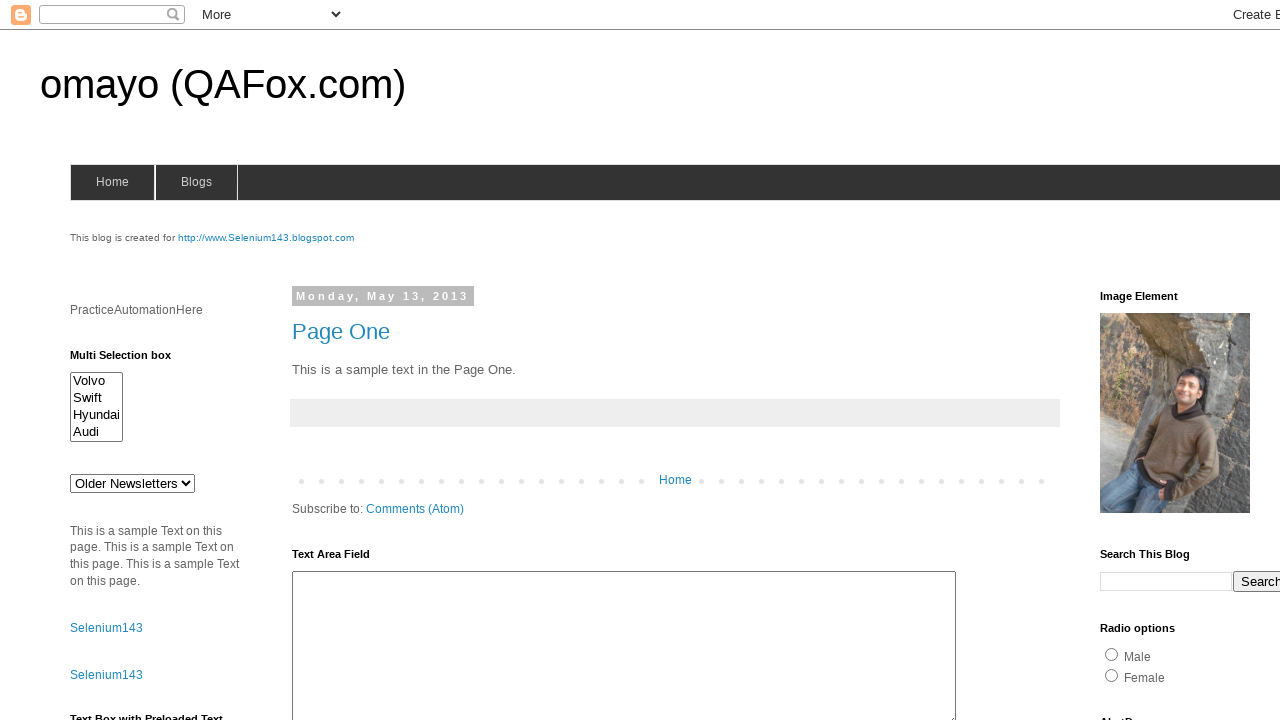

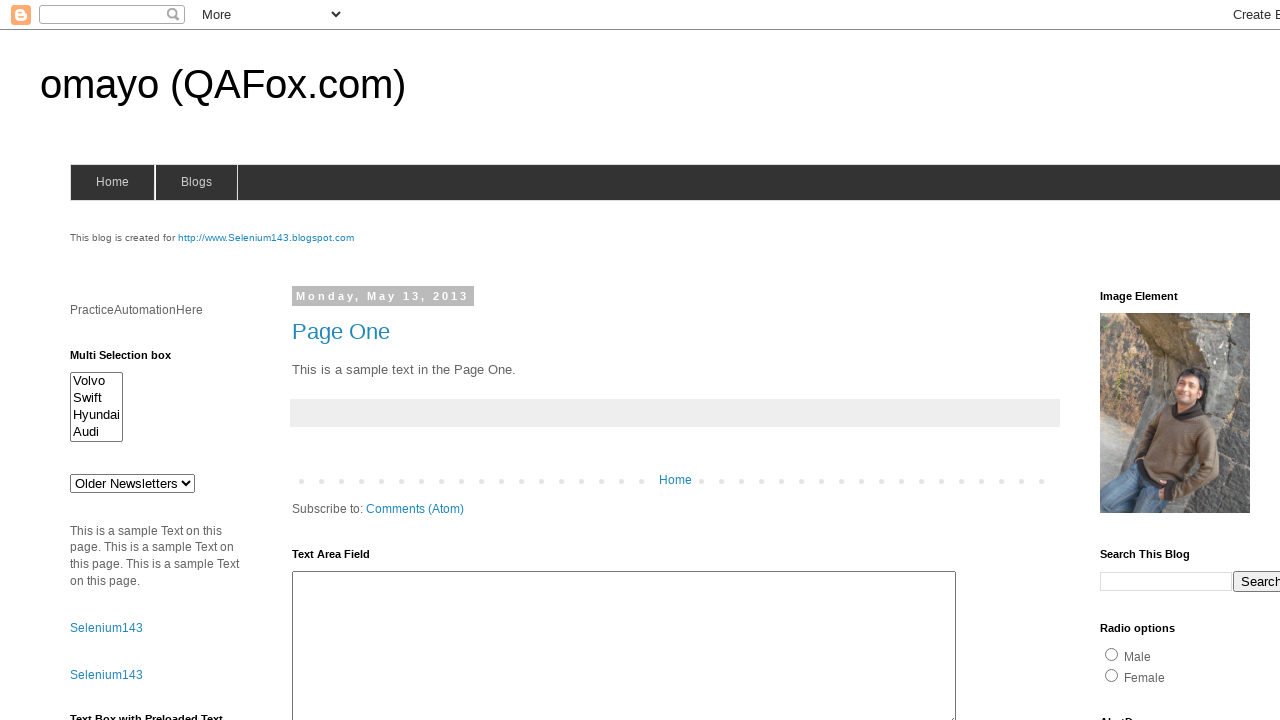